Tests a slow calculator web application by performing an addition operation (1 + 3) and verifying the result equals 4

Starting URL: https://bonigarcia.dev/selenium-webdriver-java/slow-calculator.html

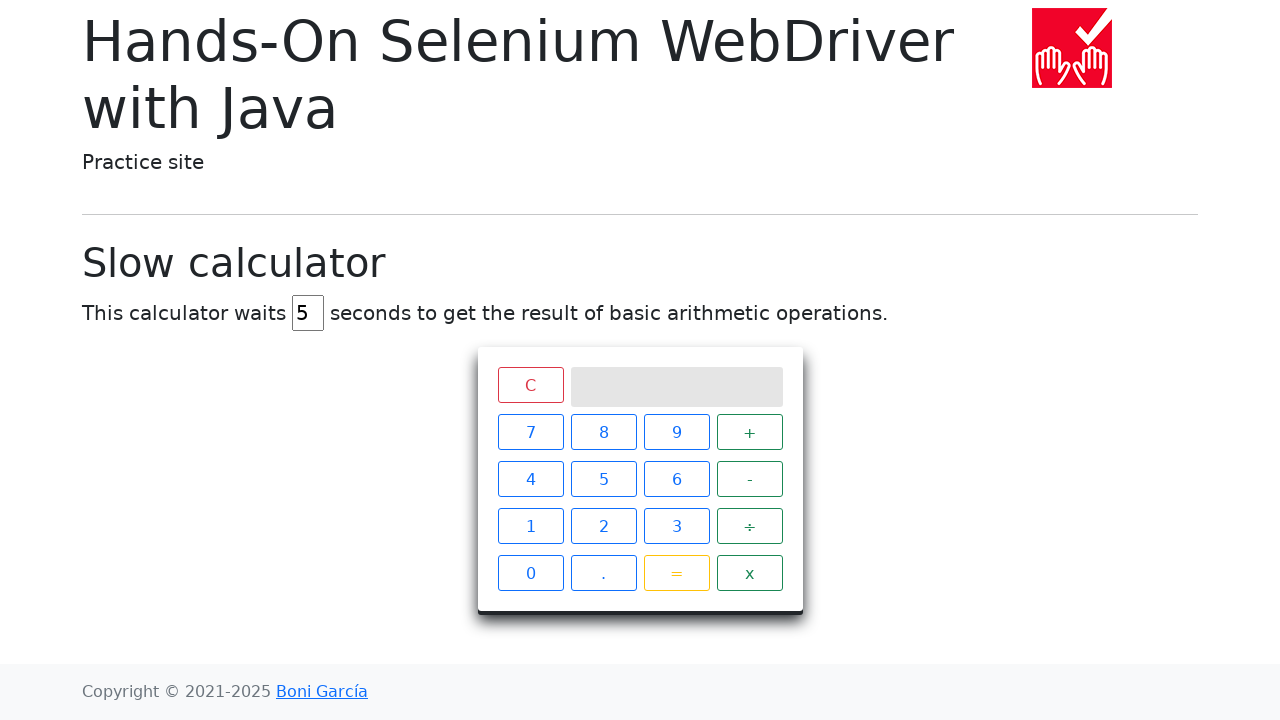

Navigated to slow calculator application
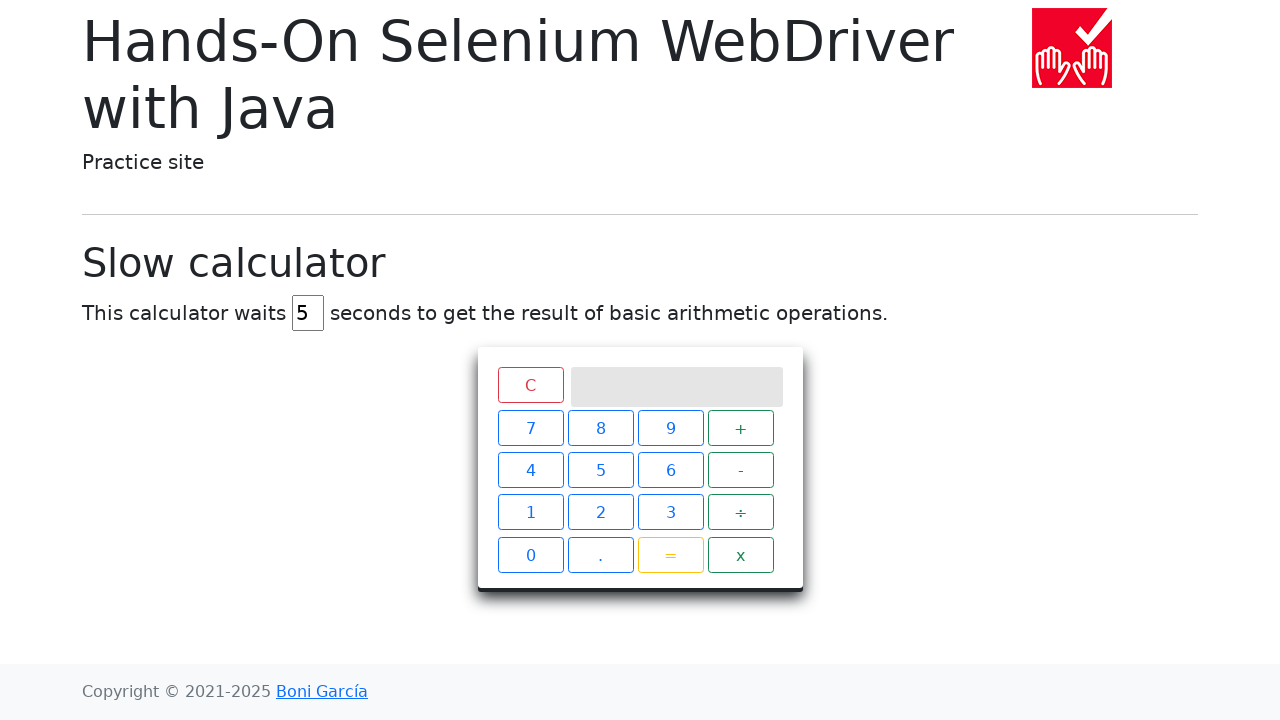

Clicked number 1 at (530, 526) on xpath=//span[text()='1']
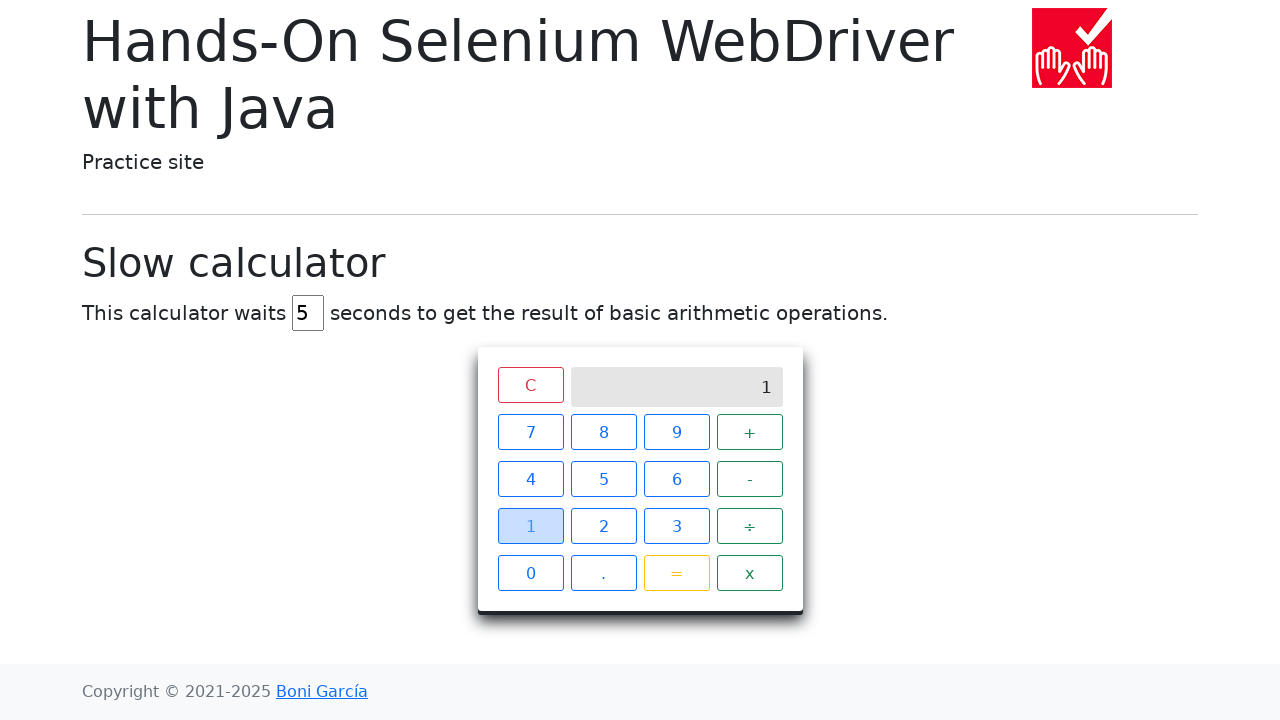

Clicked plus operator at (750, 432) on xpath=//span[text()='+']
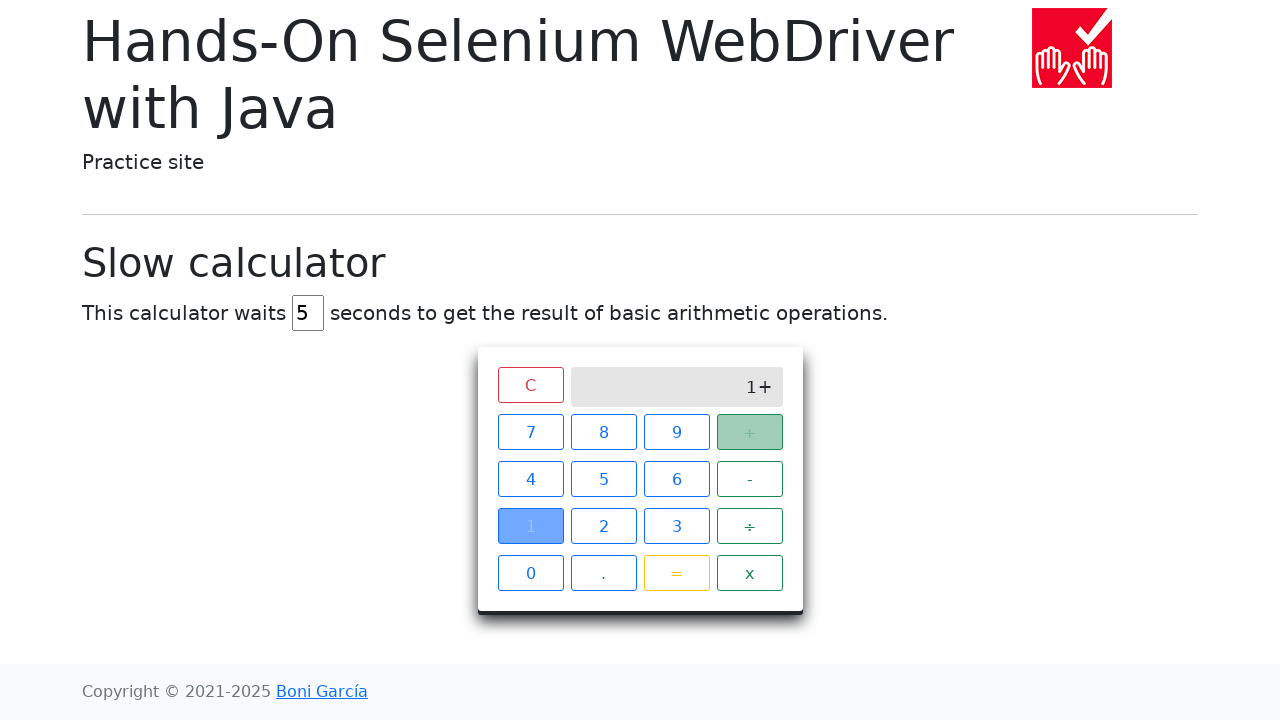

Clicked number 3 at (676, 526) on xpath=//span[text()='3']
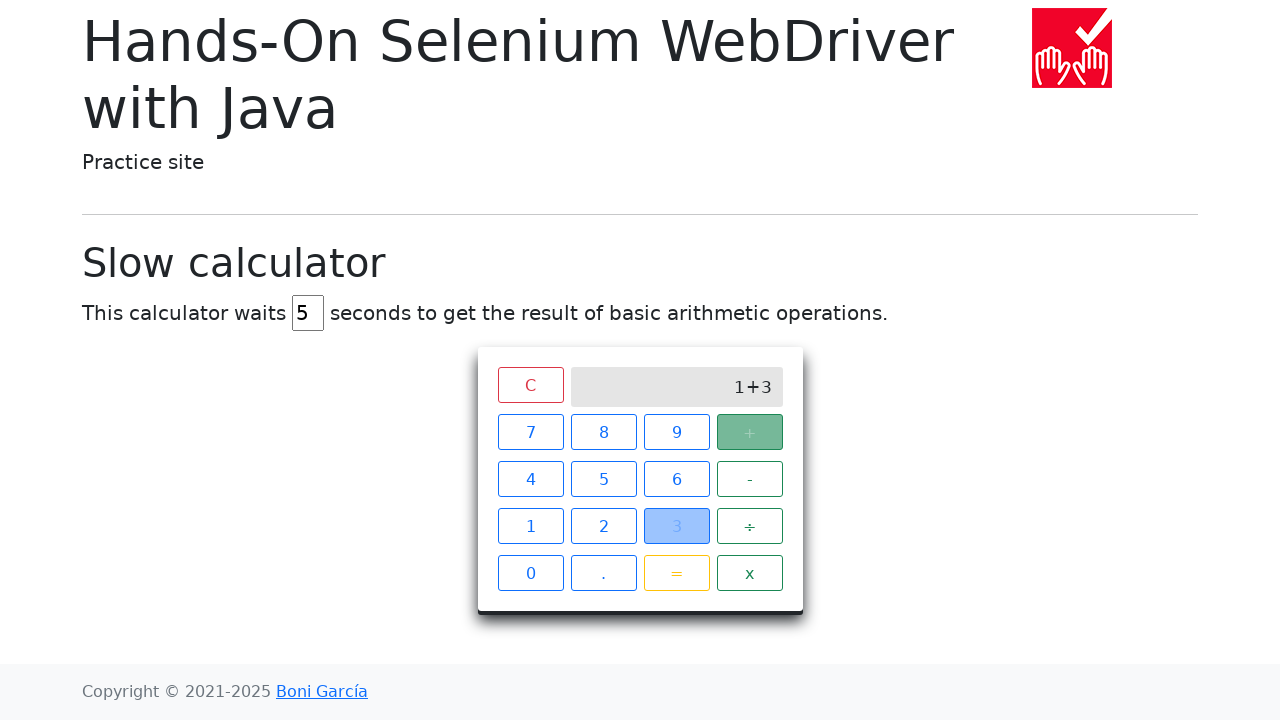

Clicked equals button at (676, 573) on xpath=//span[text()='=']
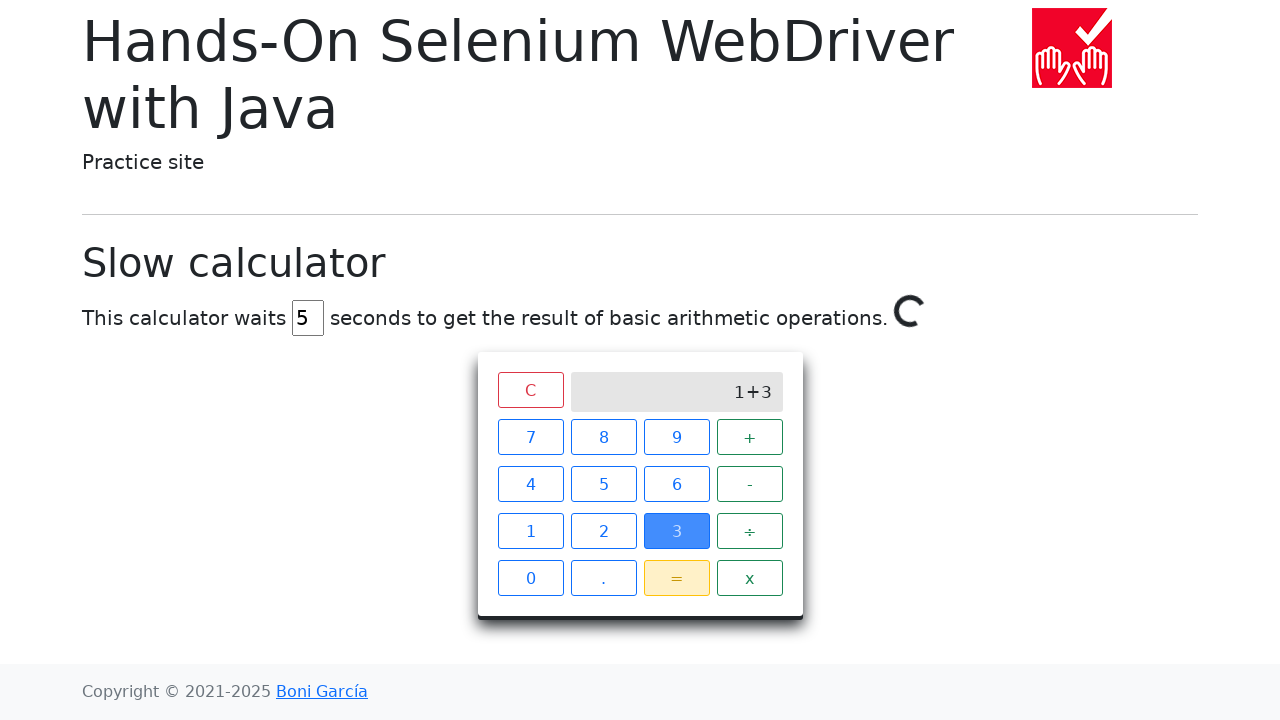

Verified calculator result equals 4
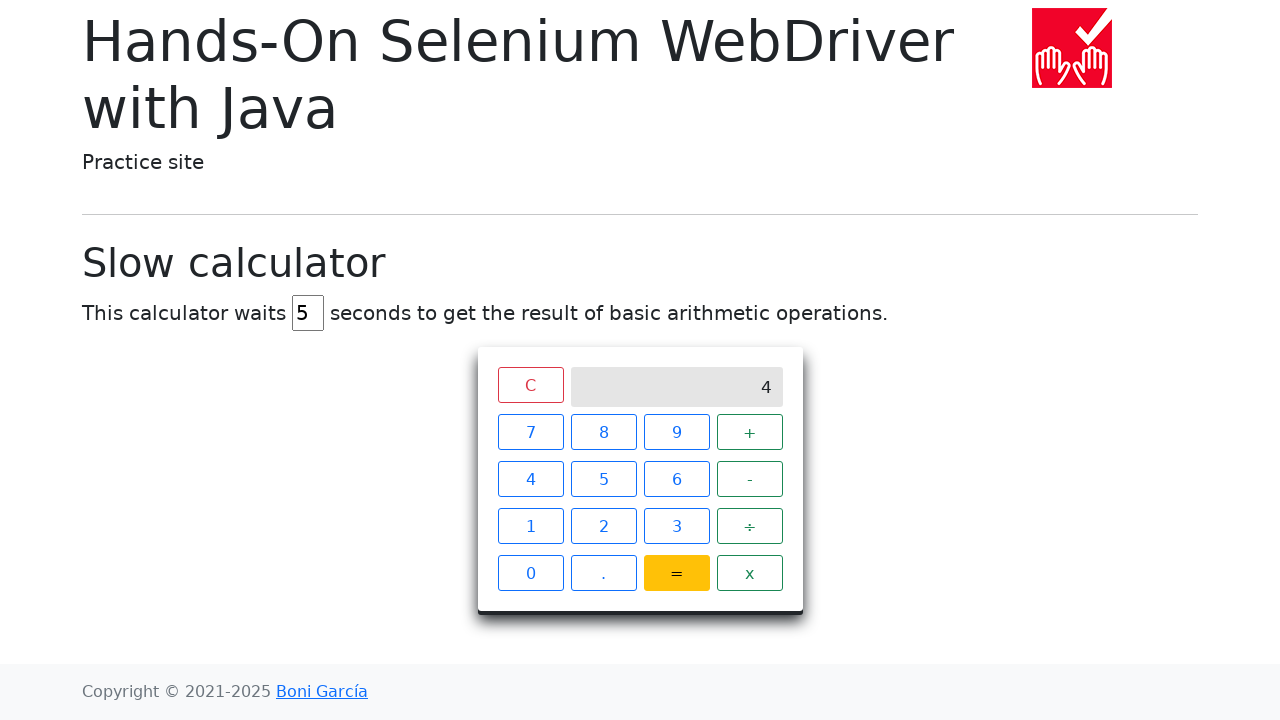

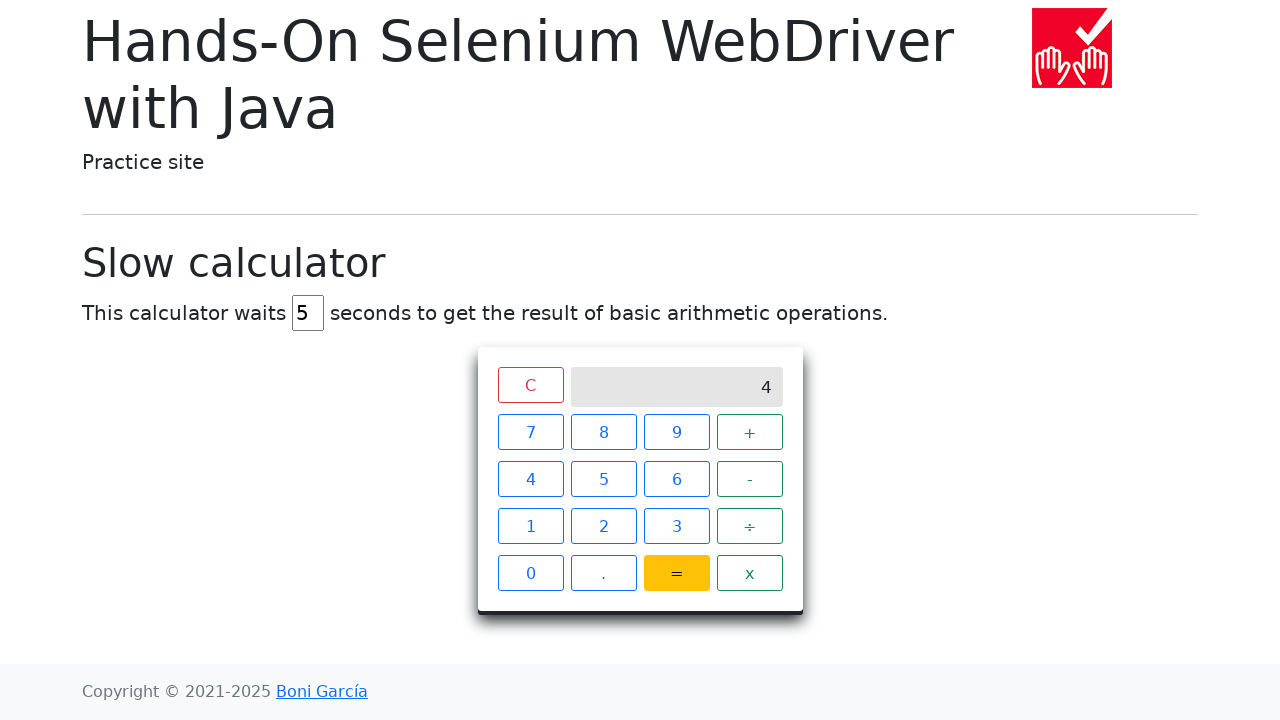